Verifies that the Sign Up button is visible on the homepage

Starting URL: https://www.zoho.com/

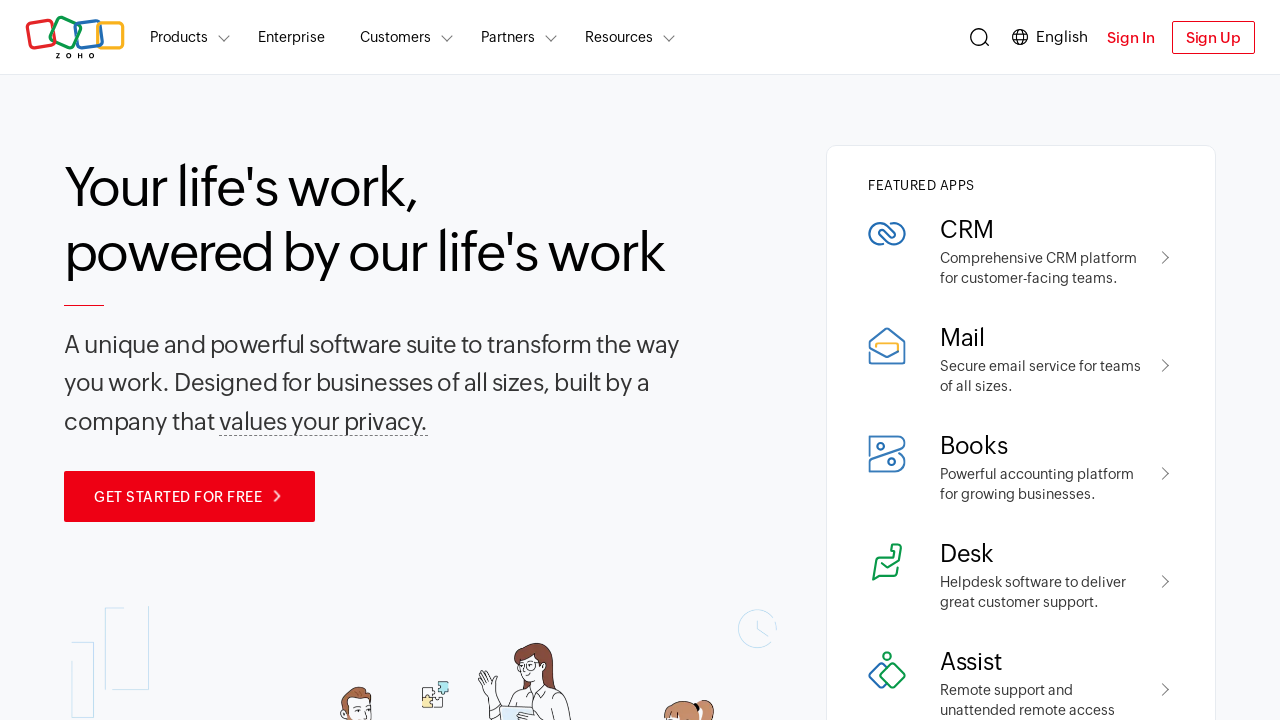

Sign Up button is visible on the homepage
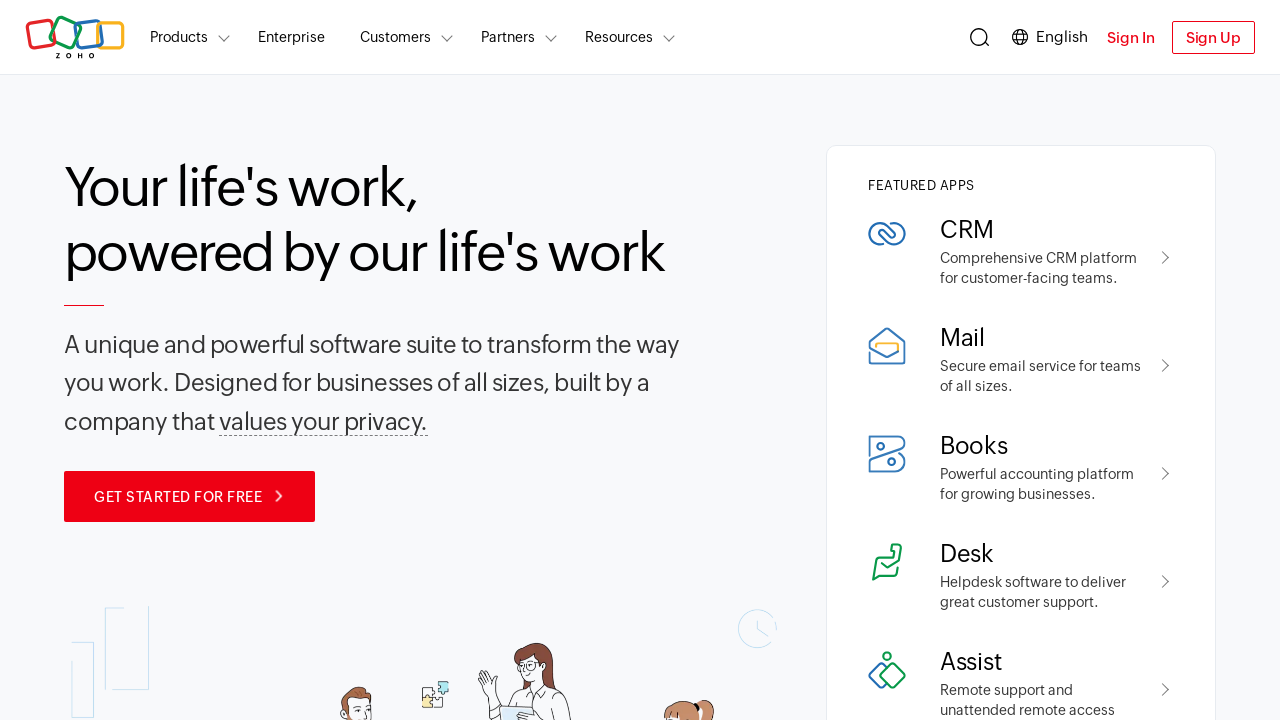

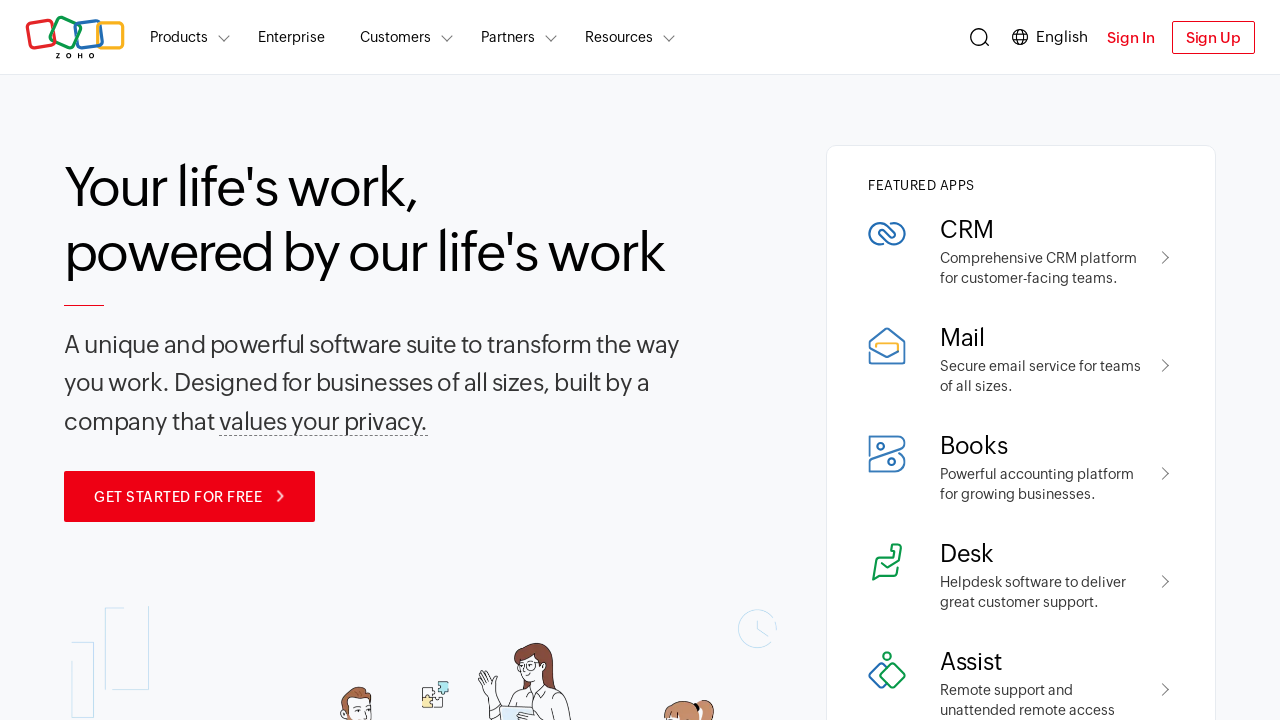